Tests window handling functionality by clicking a link that opens a new browser window/tab, then captures and manages the window handles for both parent and child windows.

Starting URL: https://opensource-demo.orangehrmlive.com/web/index.php/auth/login

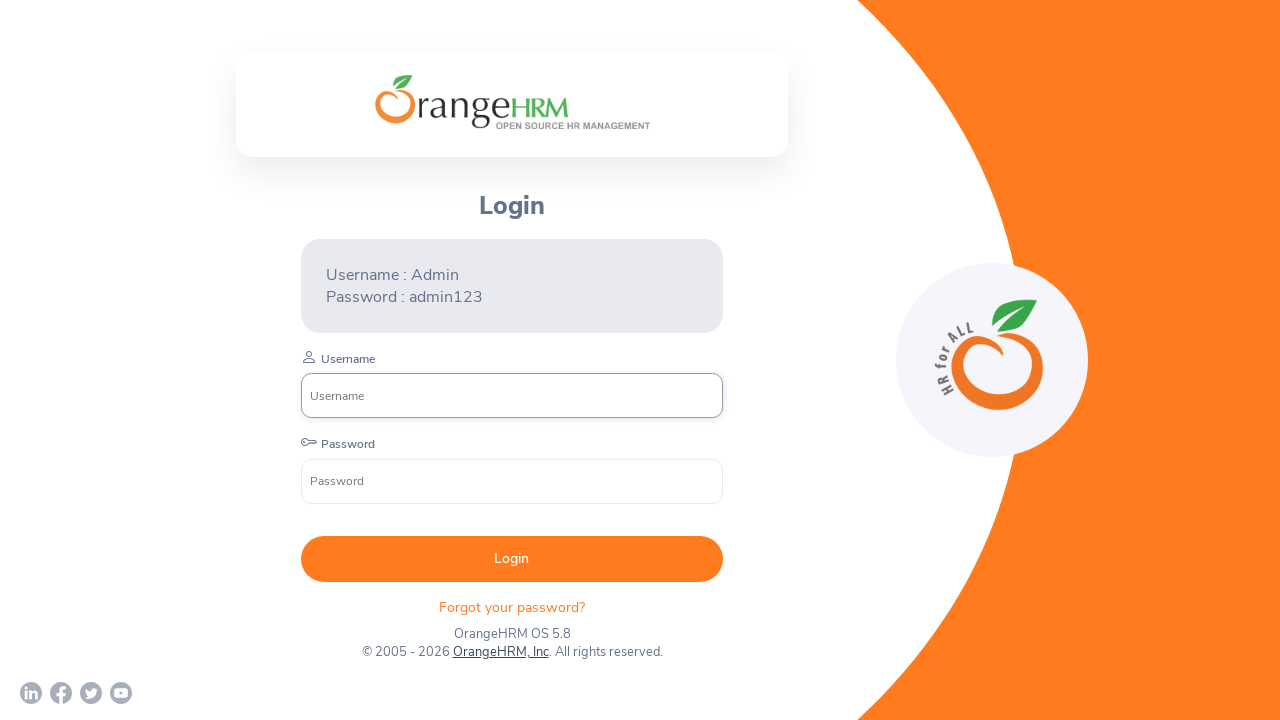

Waited for page to load with networkidle state
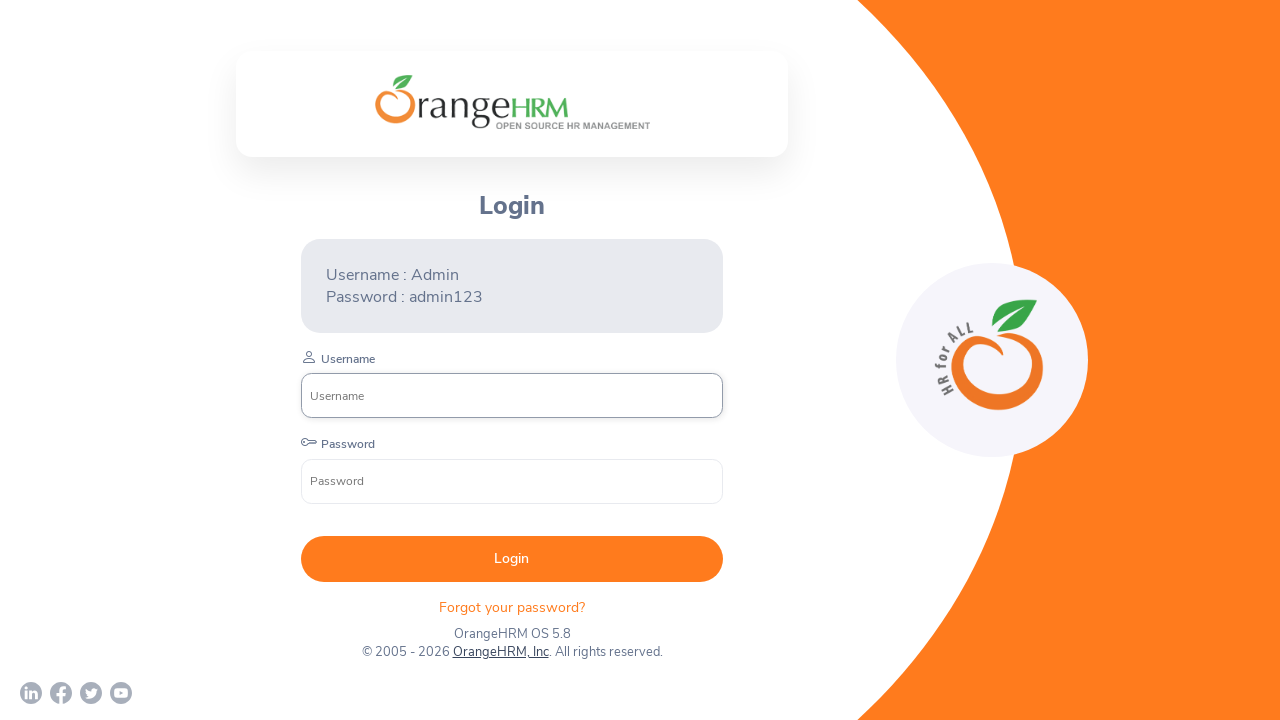

Clicked OrangeHRM, Inc link to open new window at (500, 652) on a:has-text('OrangeHRM, Inc')
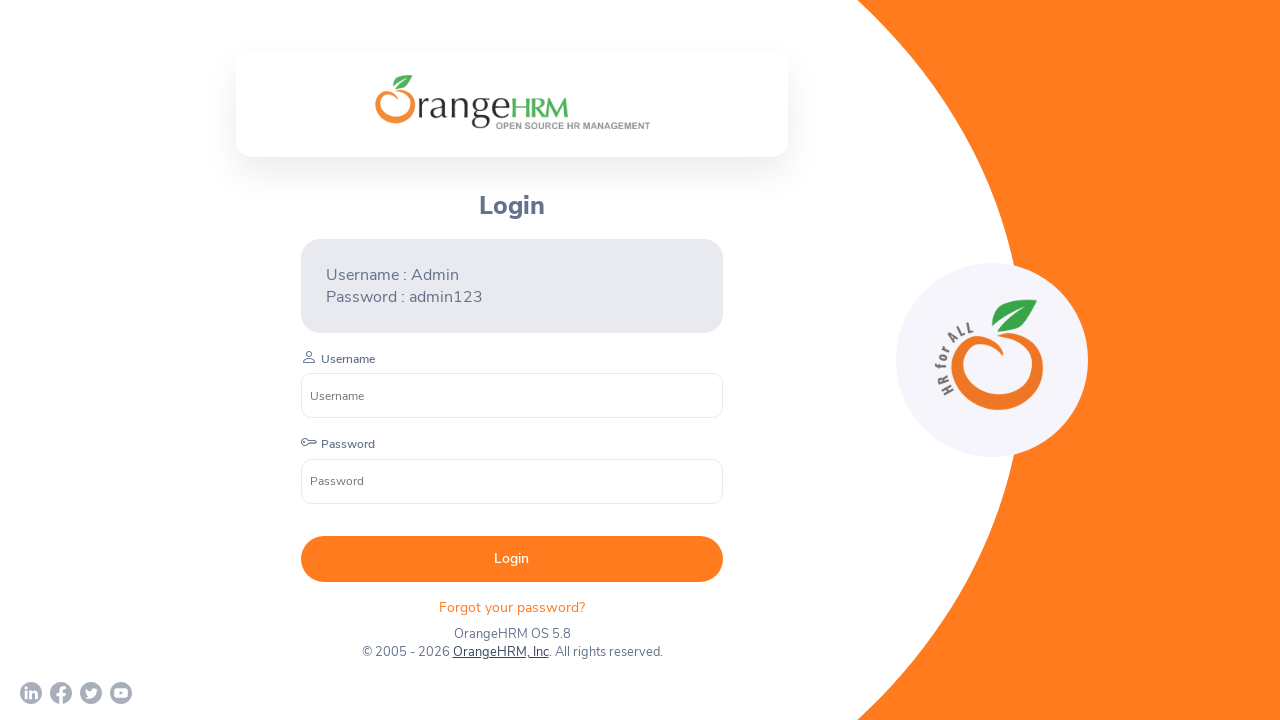

Captured new page/window handle from context
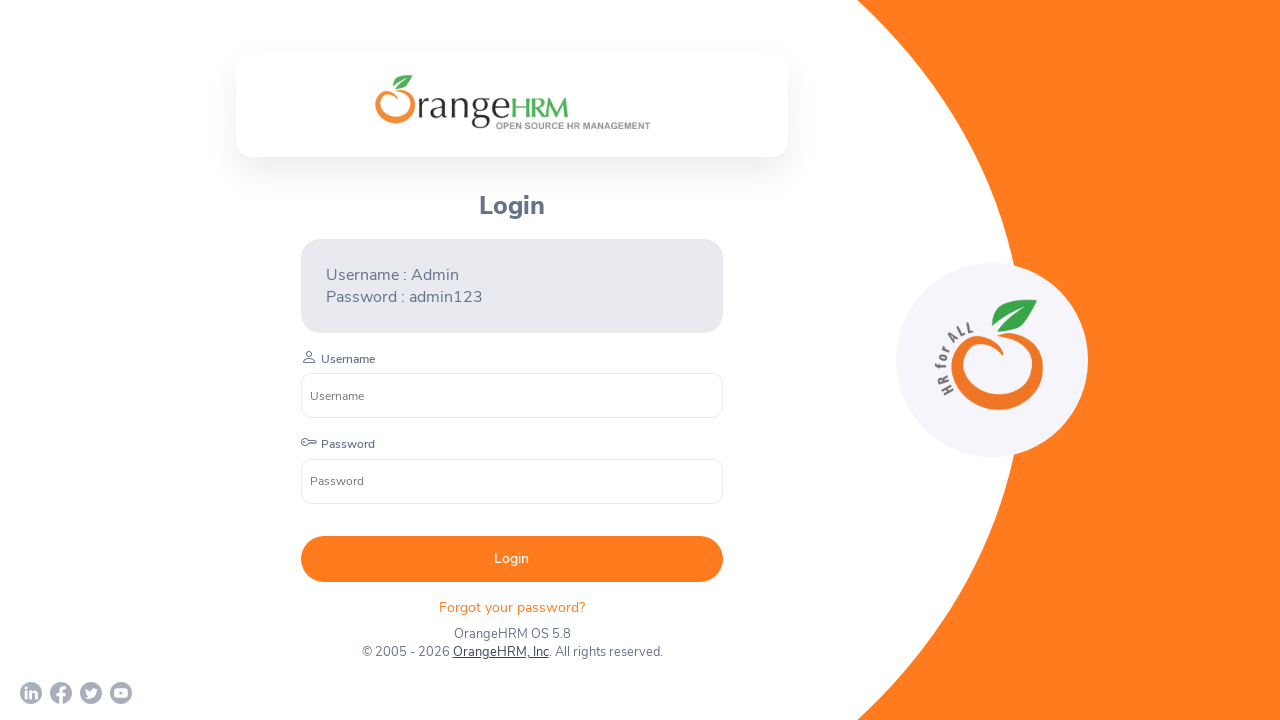

Waited for new page to load with load state
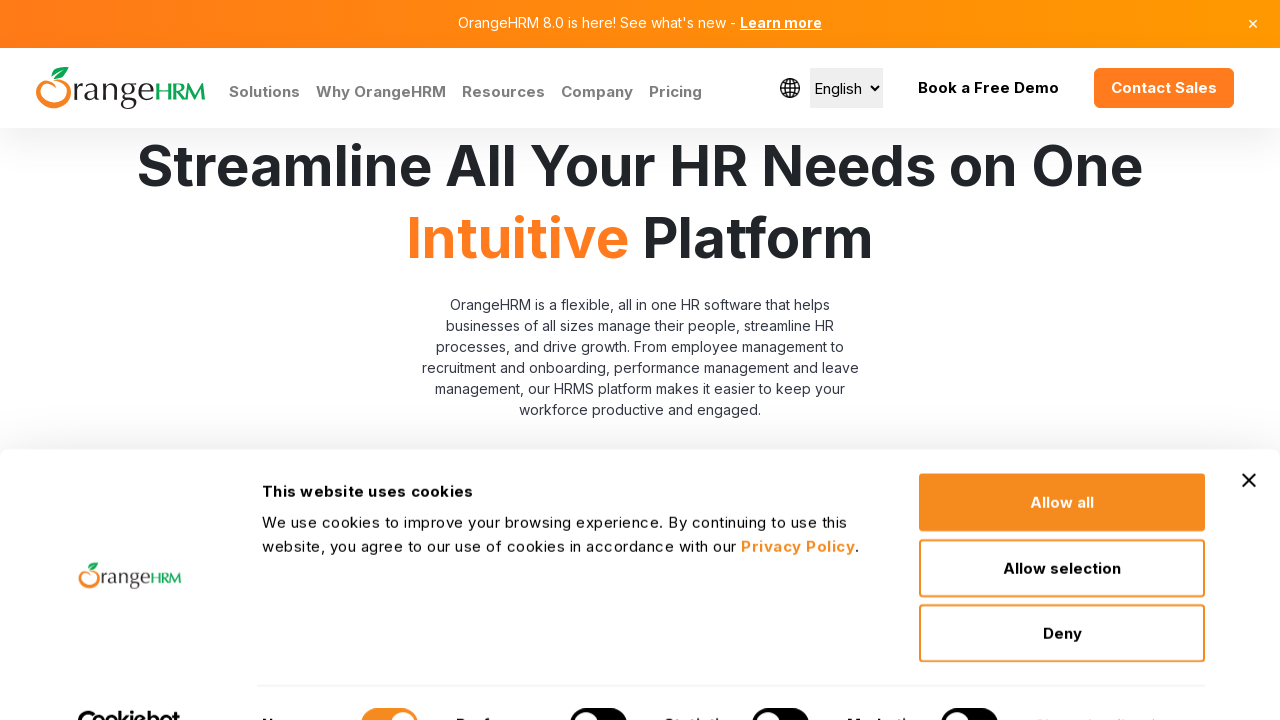

Retrieved all pages from context
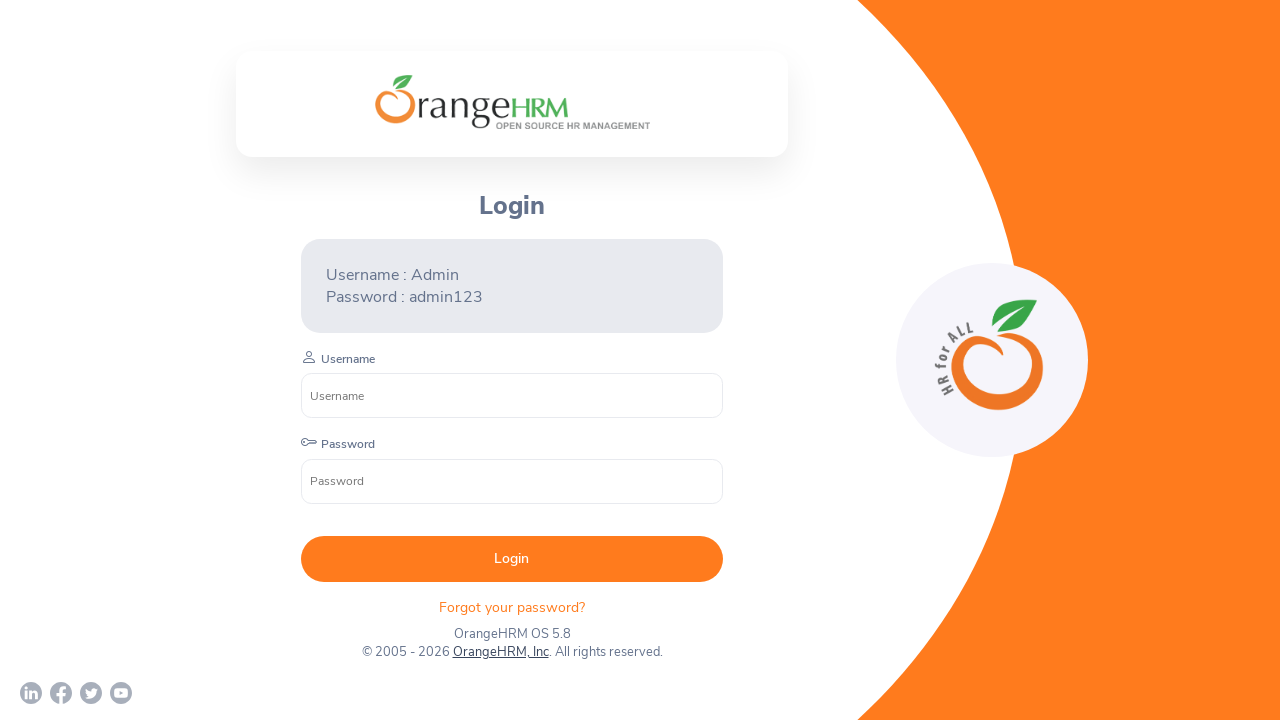

Identified parent page as first page in pages list
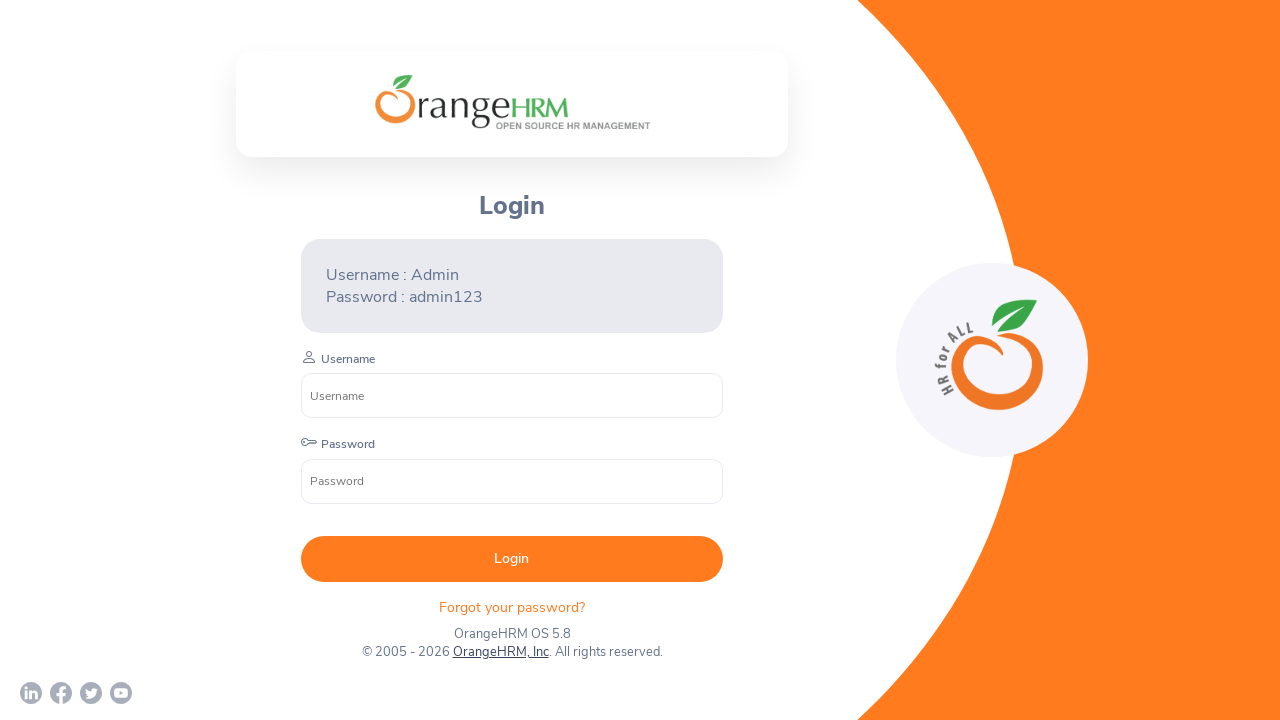

Identified child page as second page in pages list
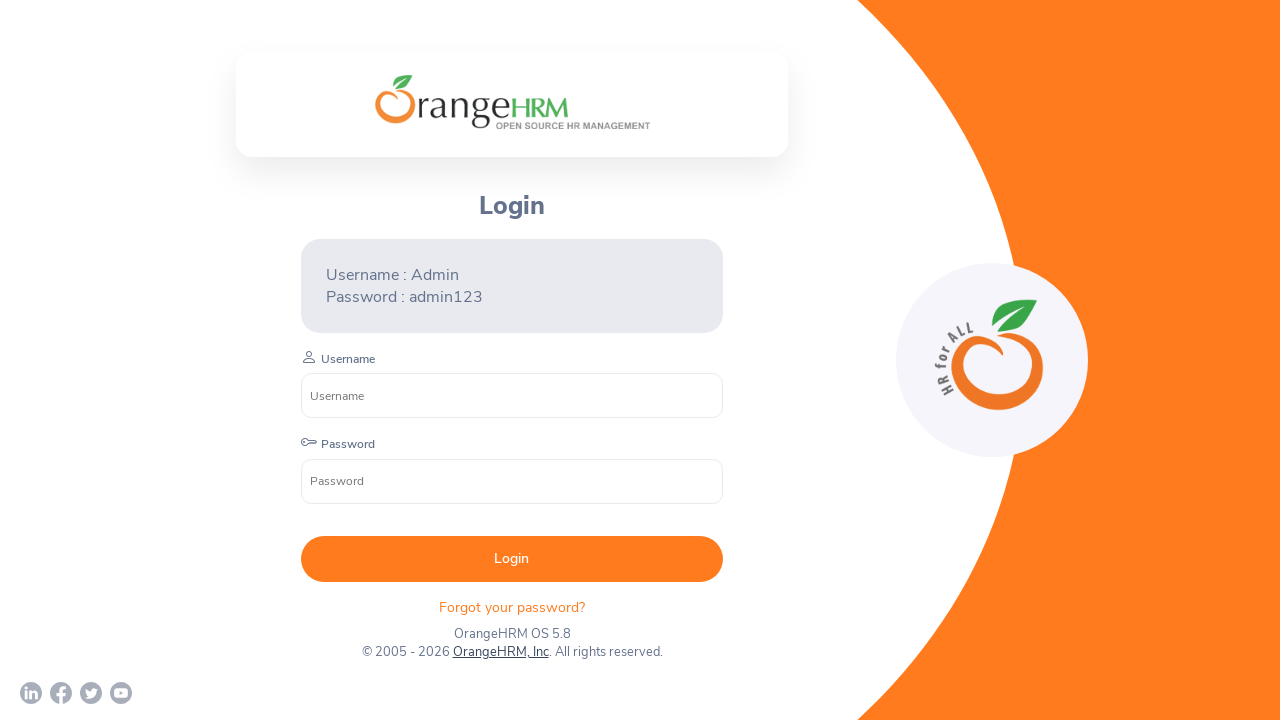

Asserted that exactly 2 pages are open (parent and child windows)
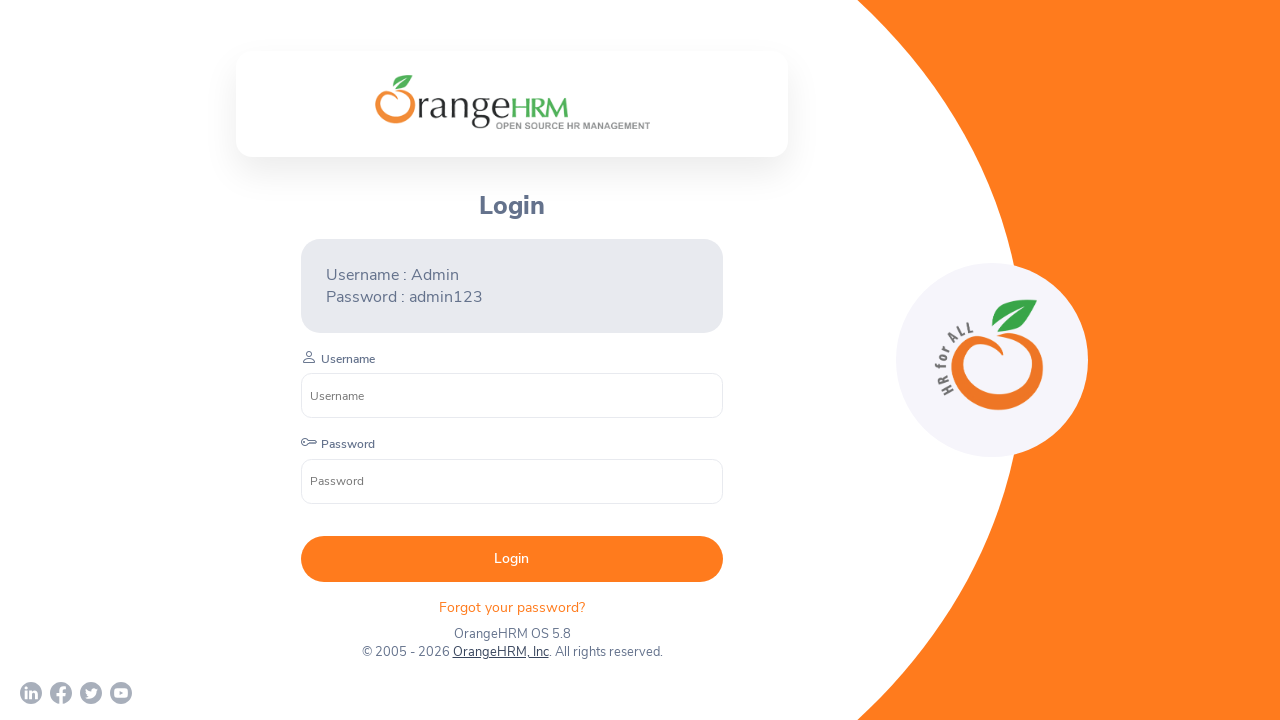

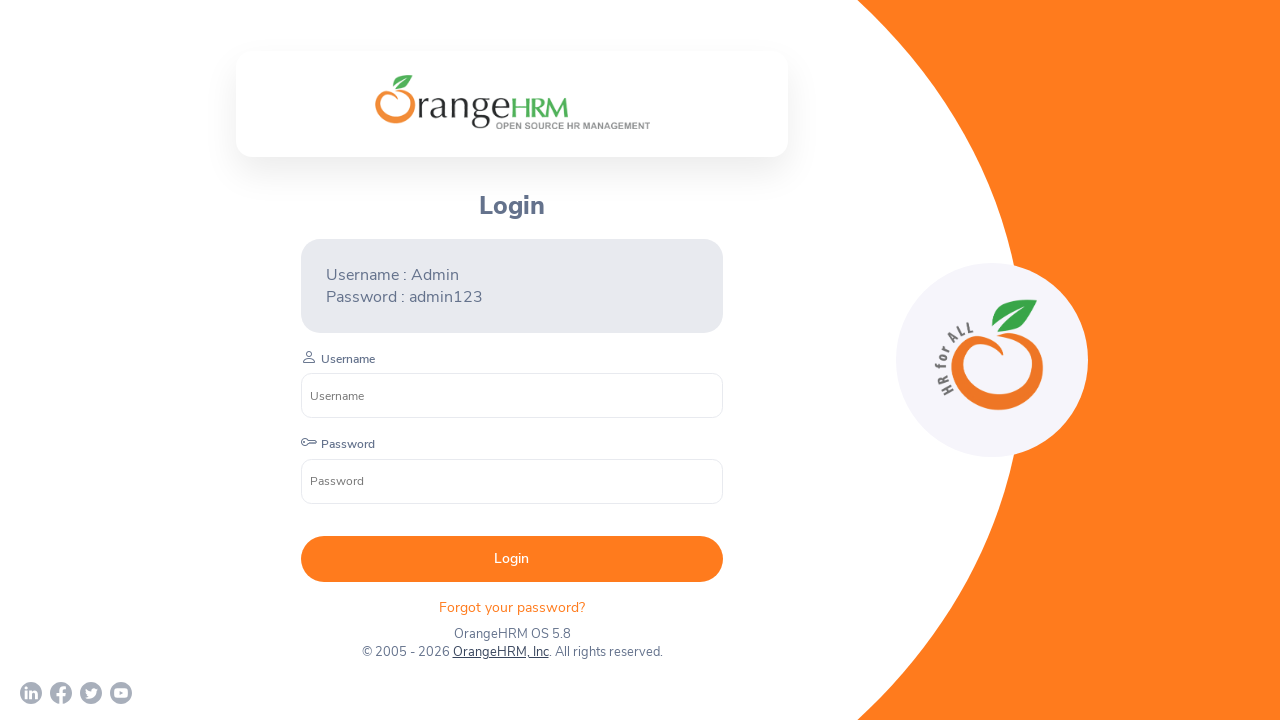